Navigates to OrangeHRM demo page and verifies that anchor links are present on the page

Starting URL: https://www.orangehrm.com/hris-hr-software-demo/

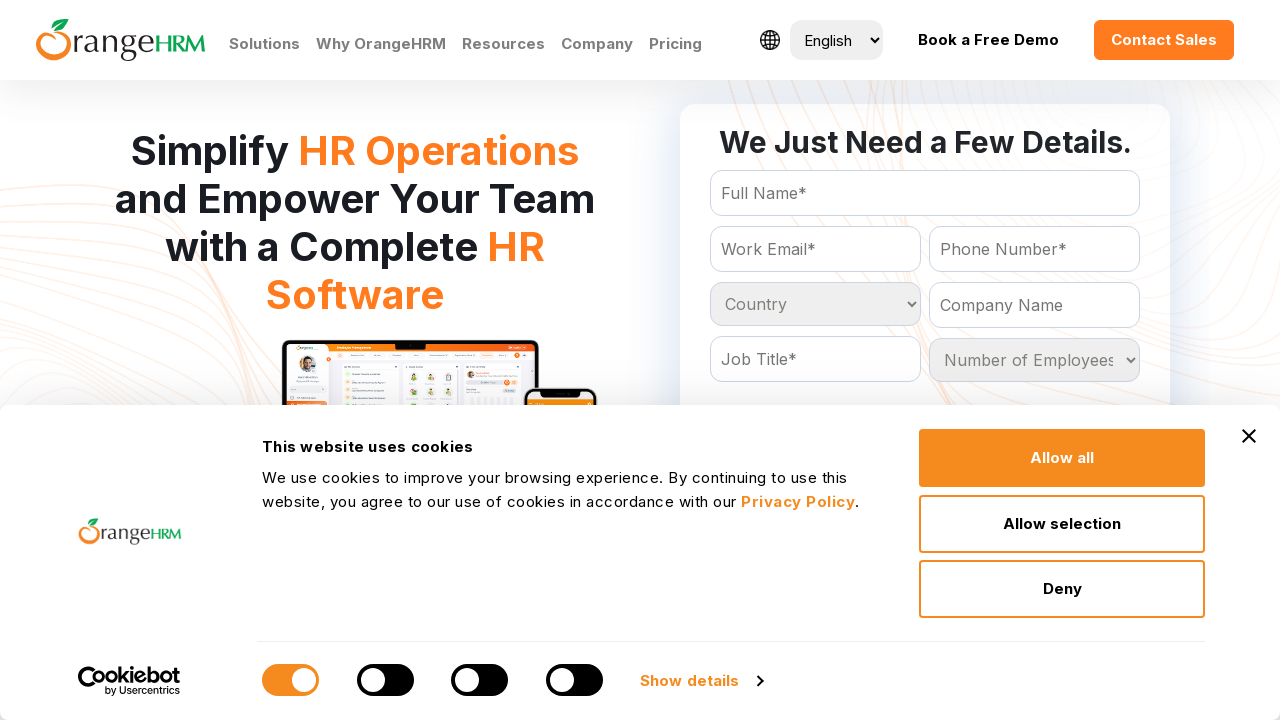

Navigated to OrangeHRM demo page and waited for DOM to load
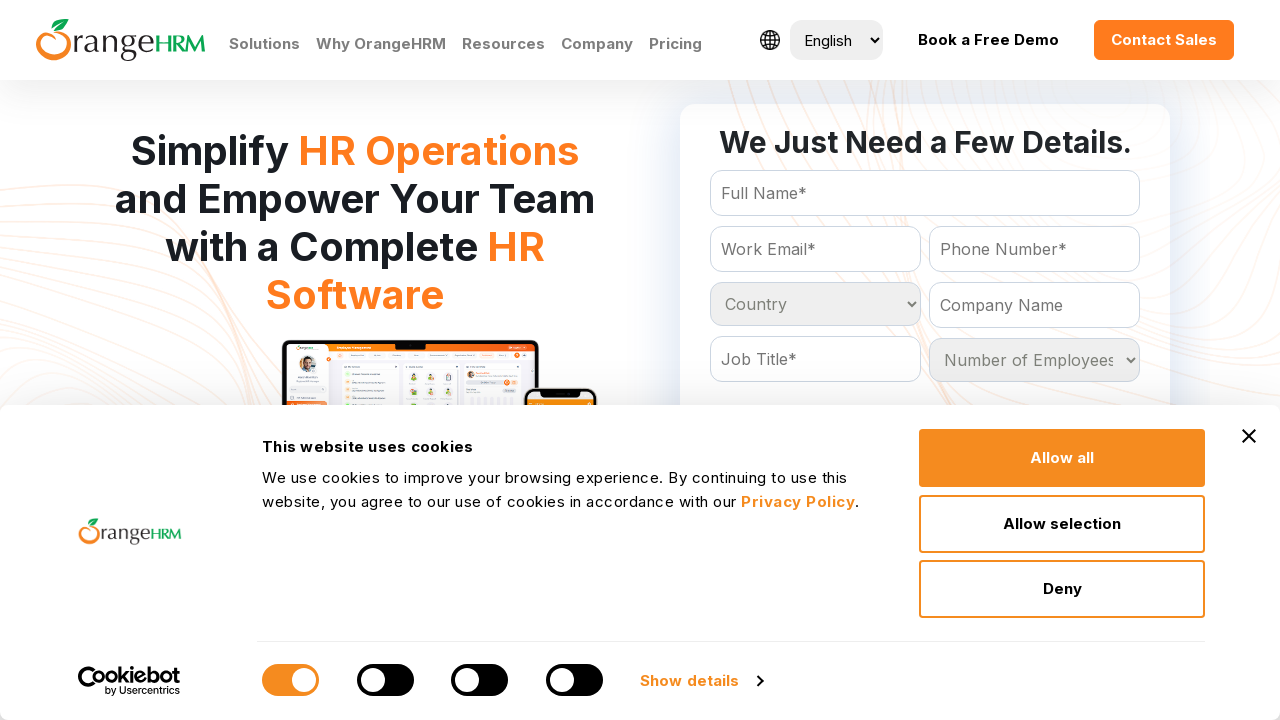

Waited for anchor links to be present on the page
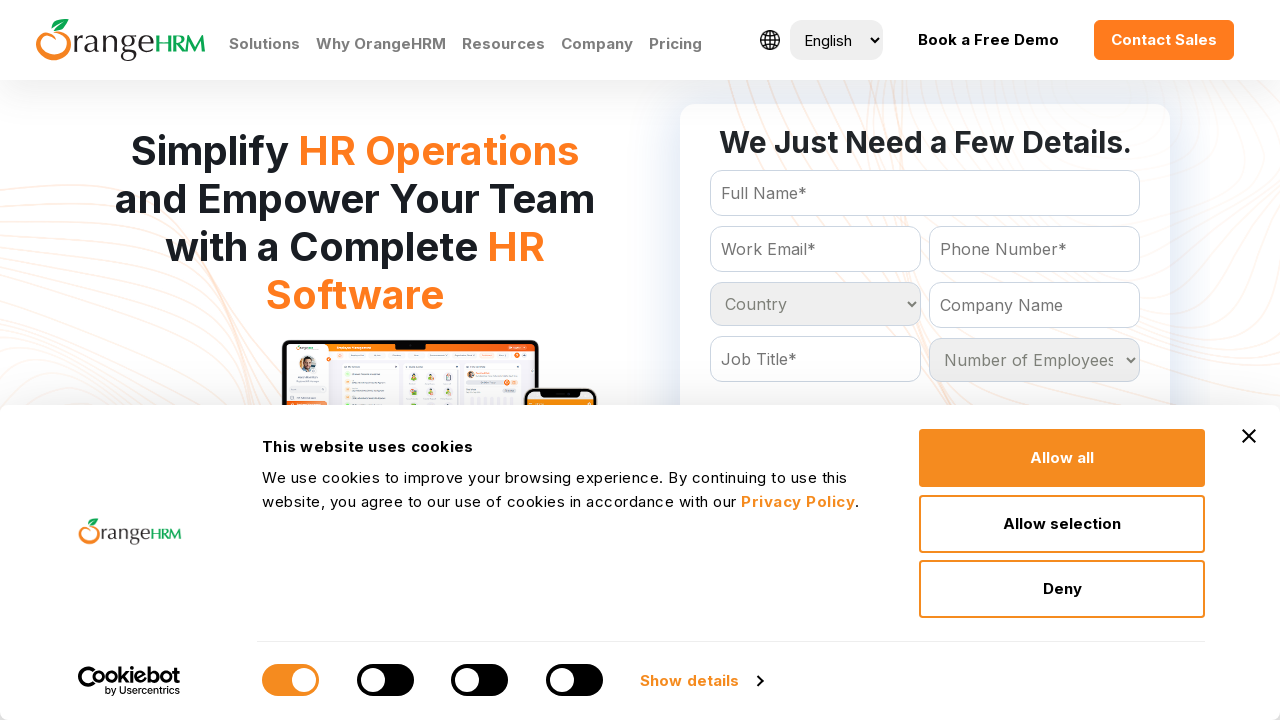

Located all anchor elements on the page
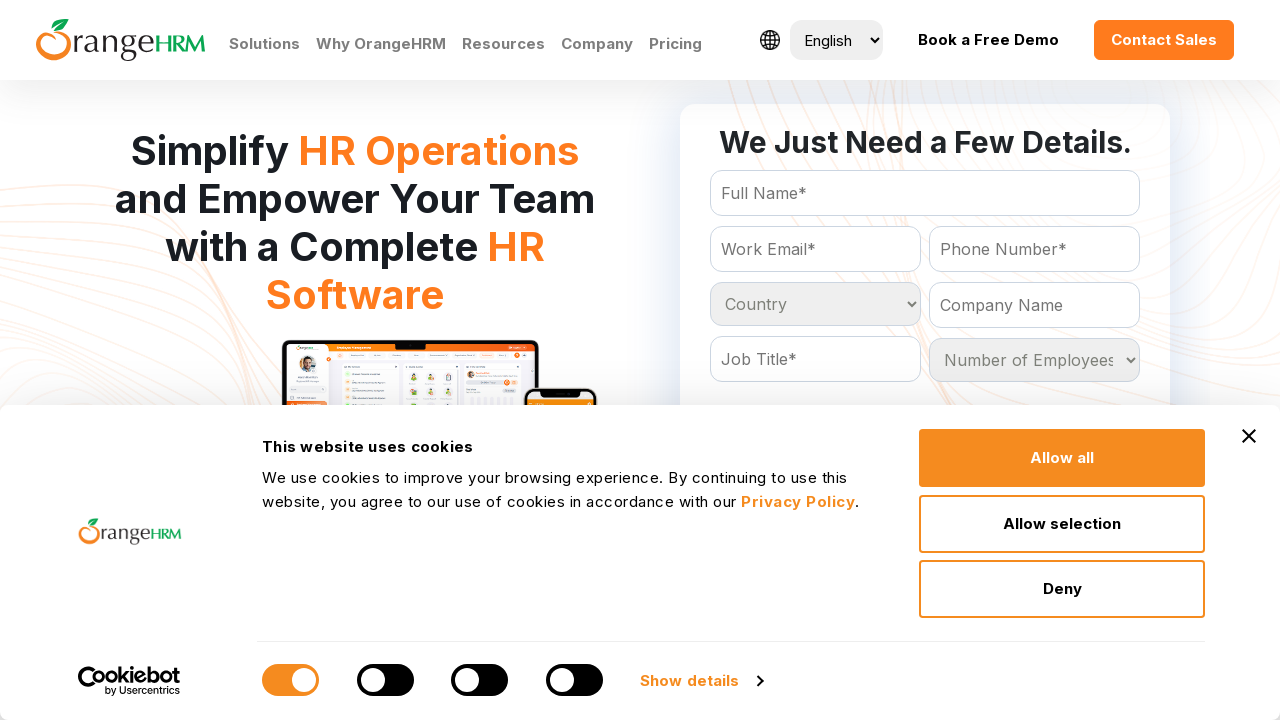

Verified that anchor links are present on the page (found 212 links)
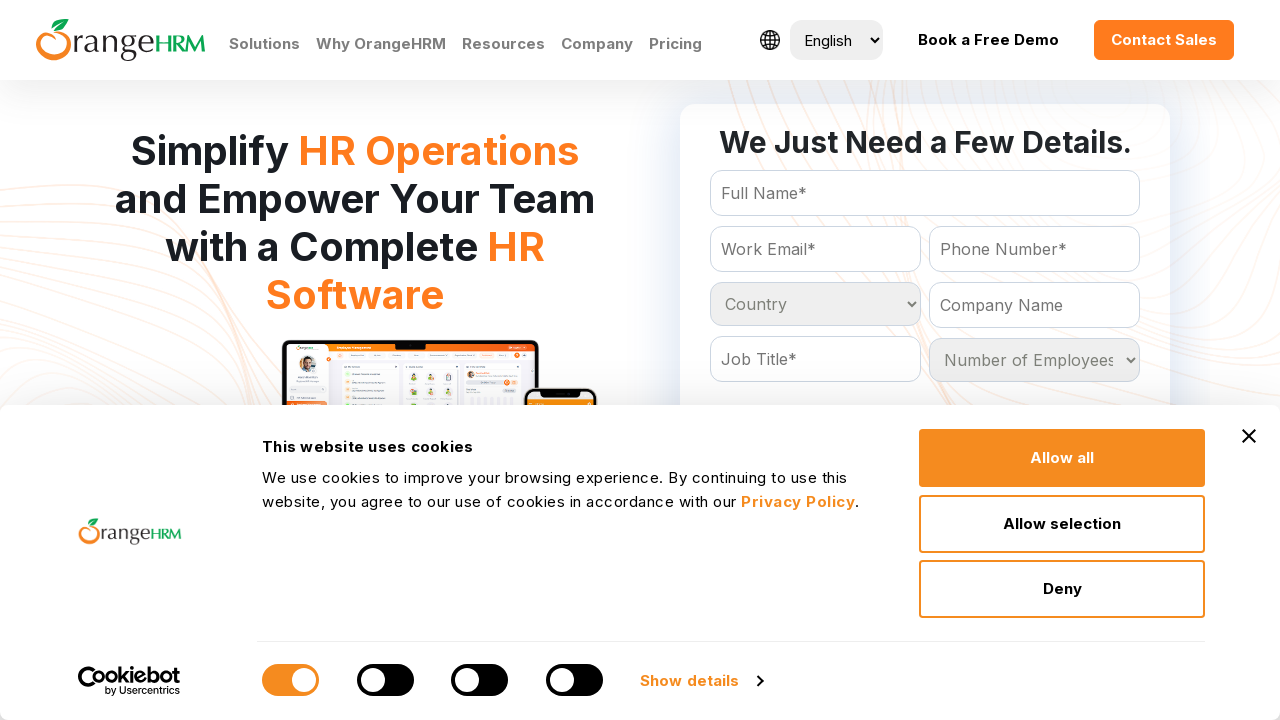

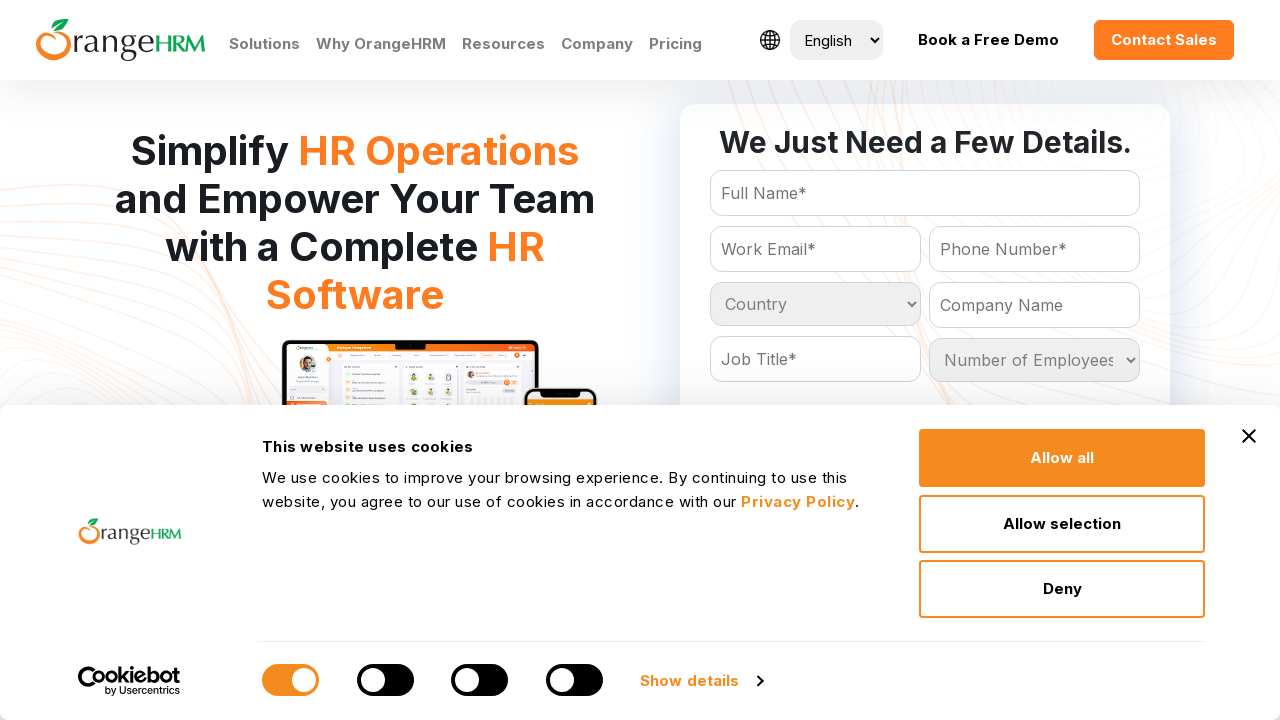